Navigates to JPL Space image gallery and clicks a button to view the featured image

Starting URL: https://data-class-jpl-space.s3.amazonaws.com/JPL_Space/index.html

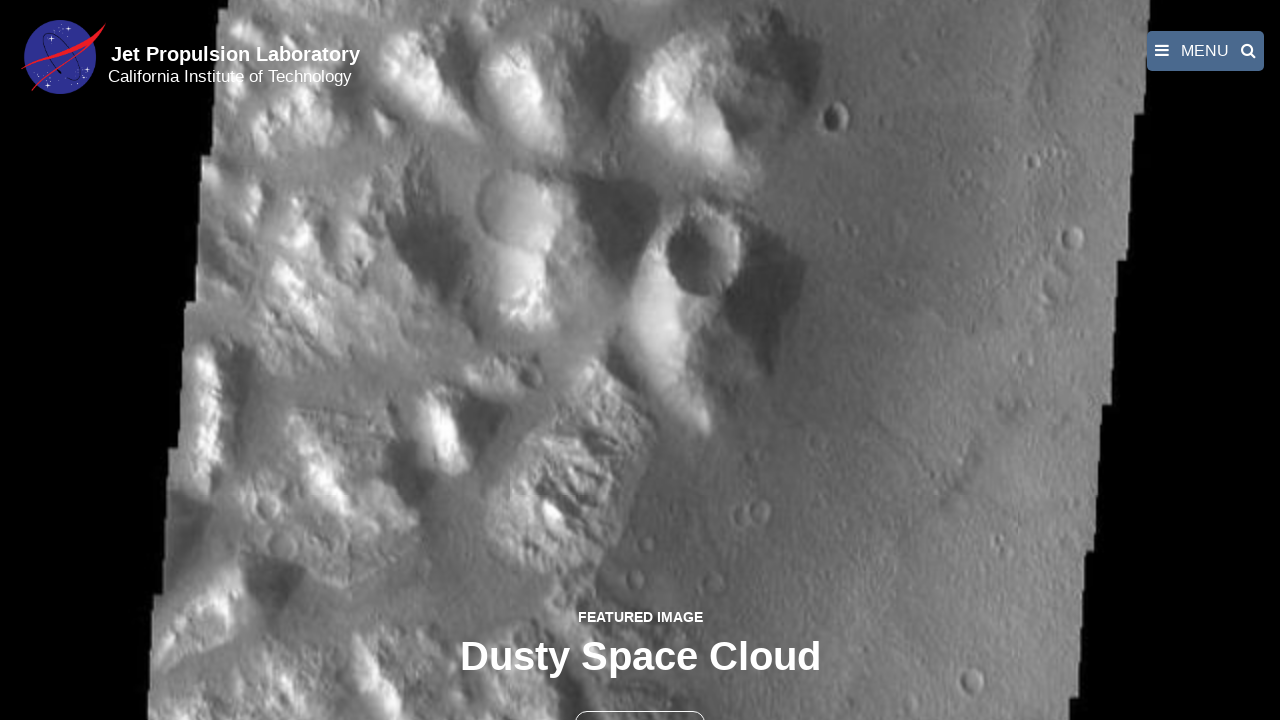

Navigated to JPL Space image gallery
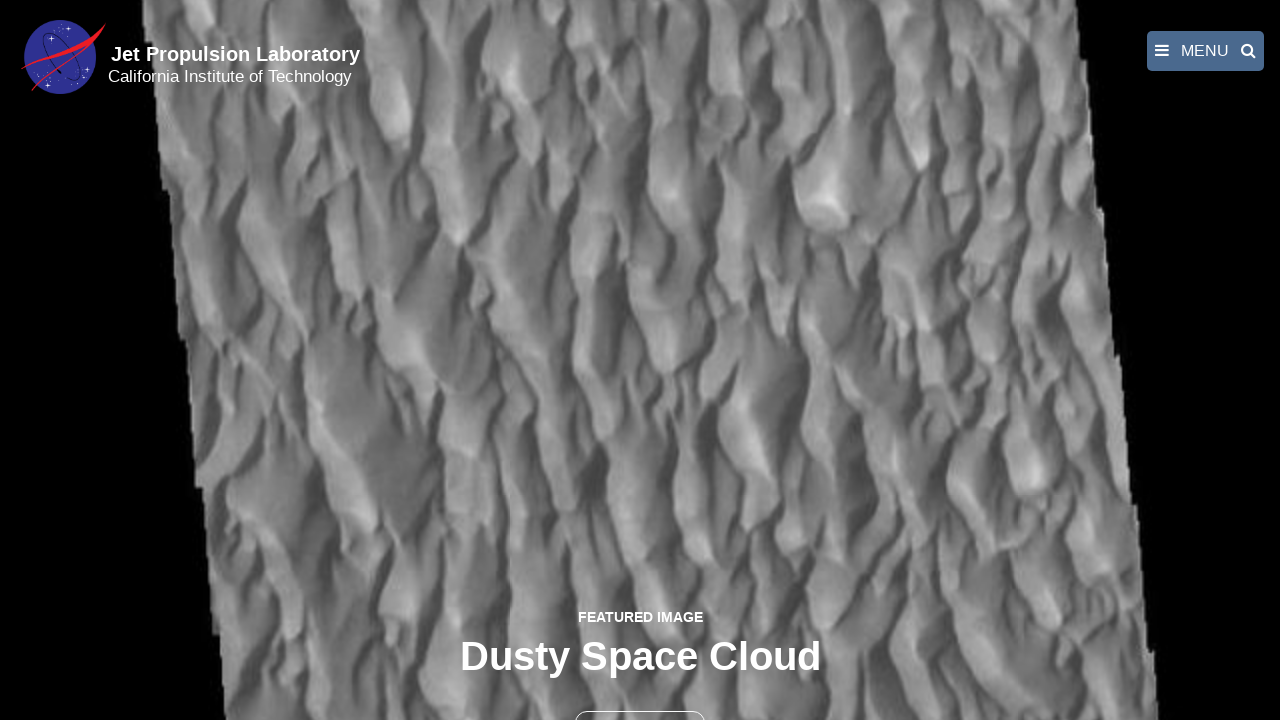

Clicked button to view featured image at (640, 699) on button >> nth=1
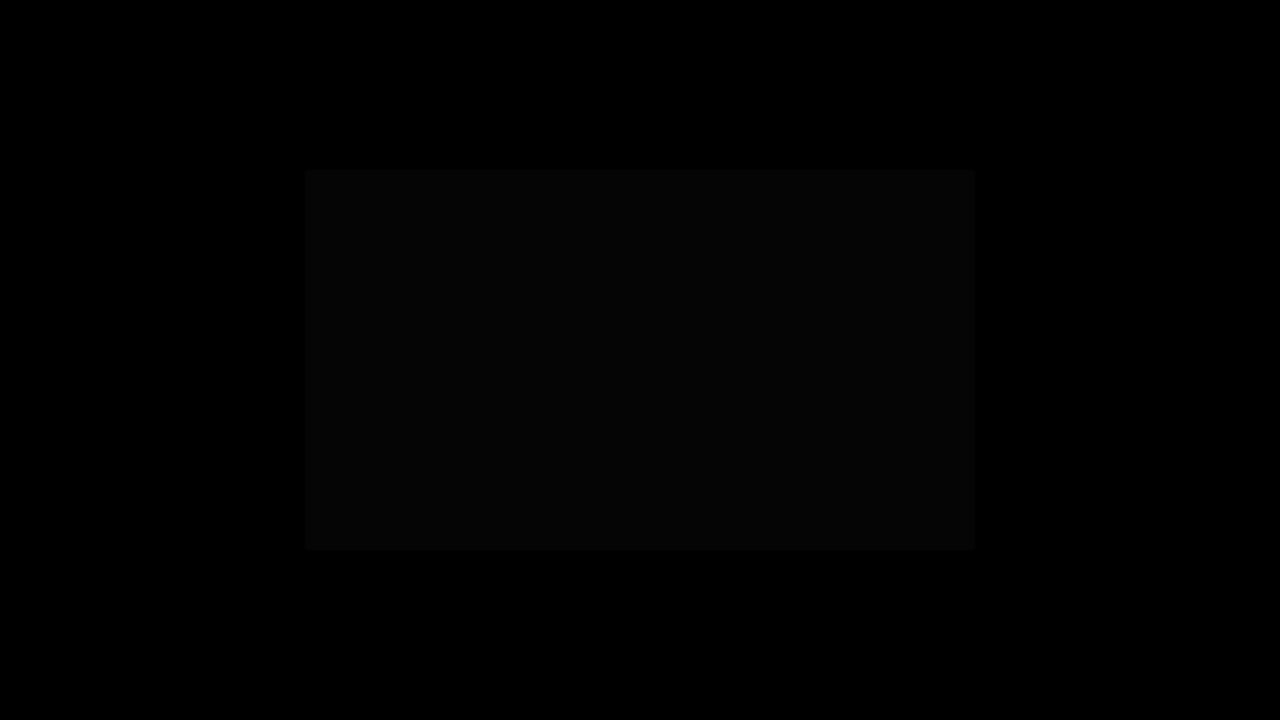

Featured image loaded in fancybox viewer
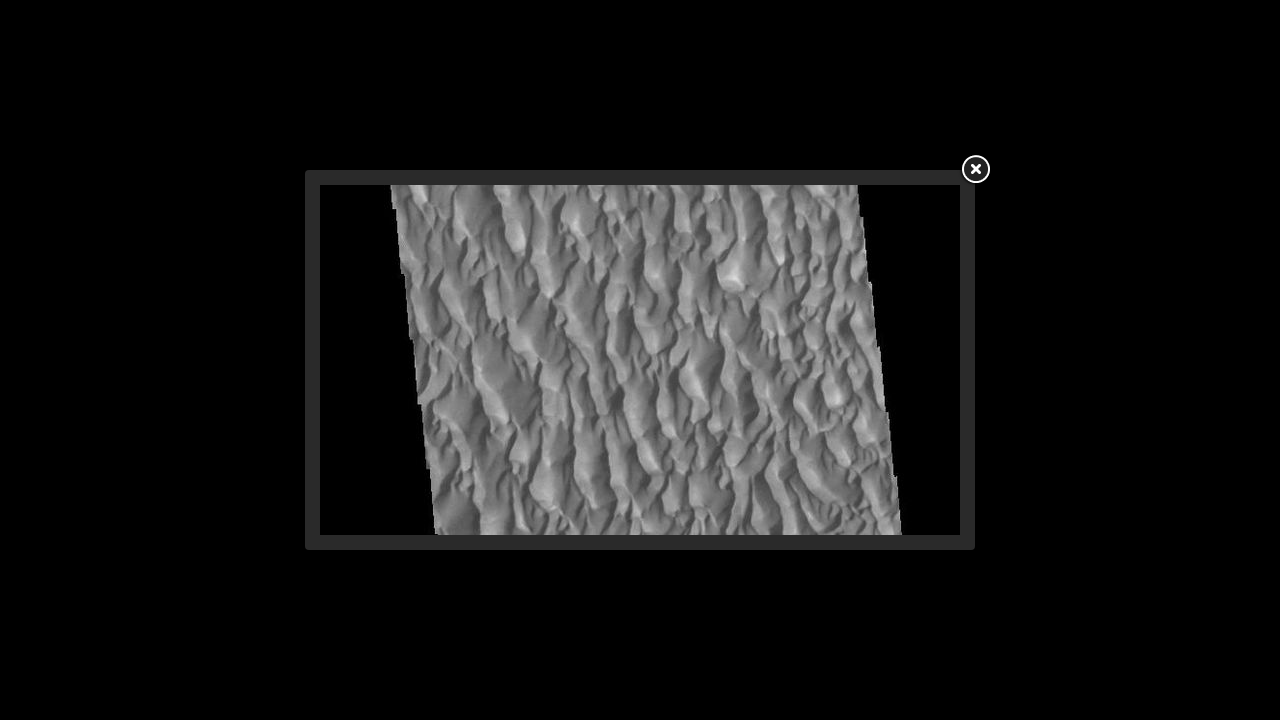

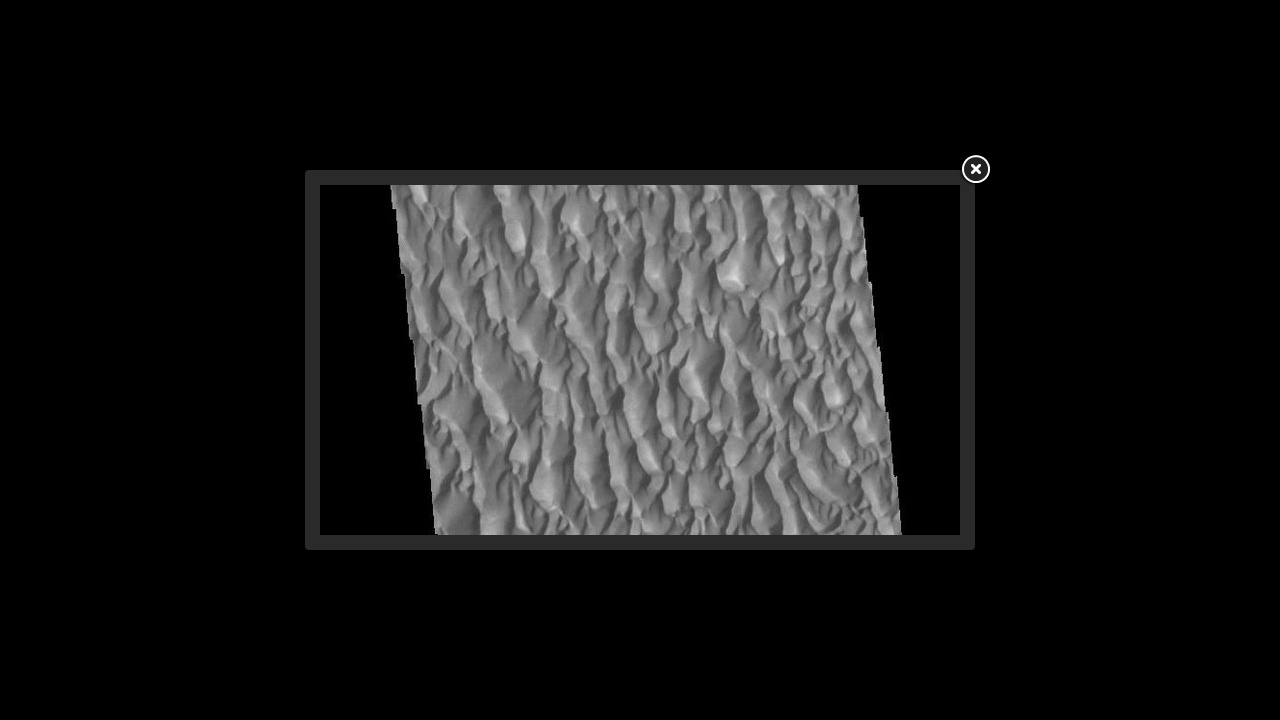